Tests the Bangladesh e-passport onboarding form by selecting citizenship status, district, and police station, then verifying the passport office is correctly displayed.

Starting URL: https://epassport.gov.bd/onboarding

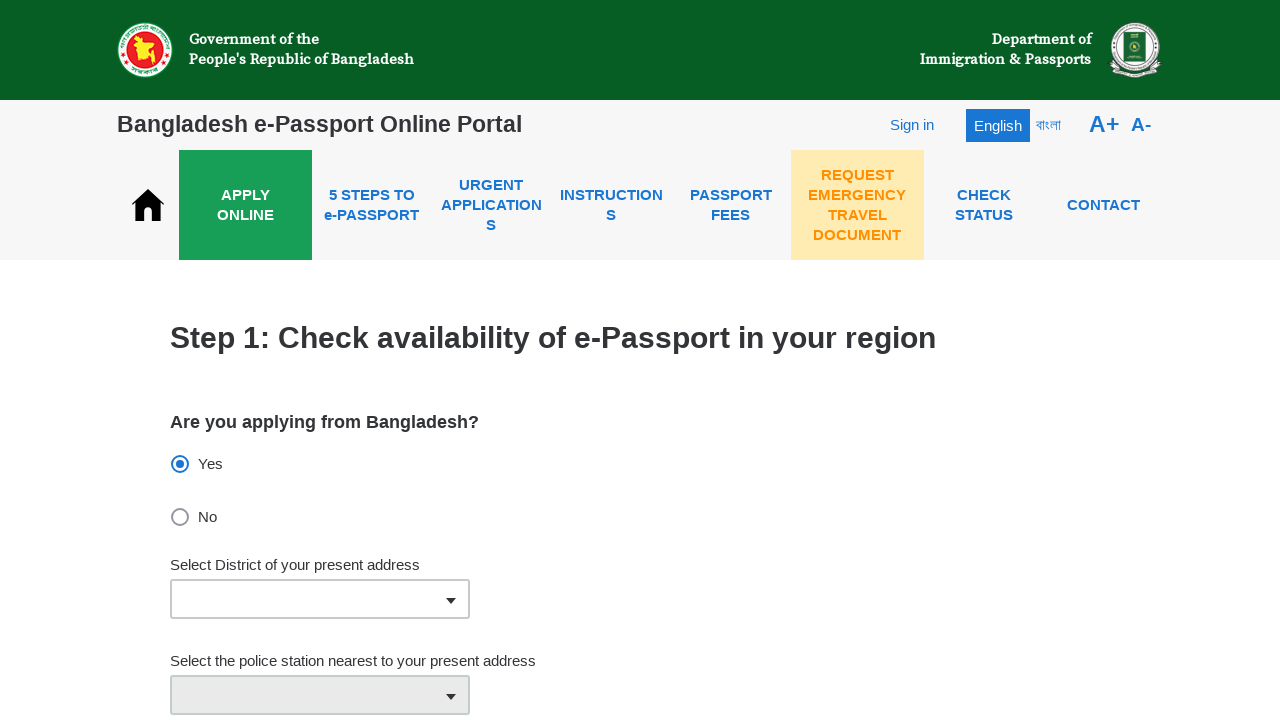

Navigated to Bangladesh e-passport onboarding form
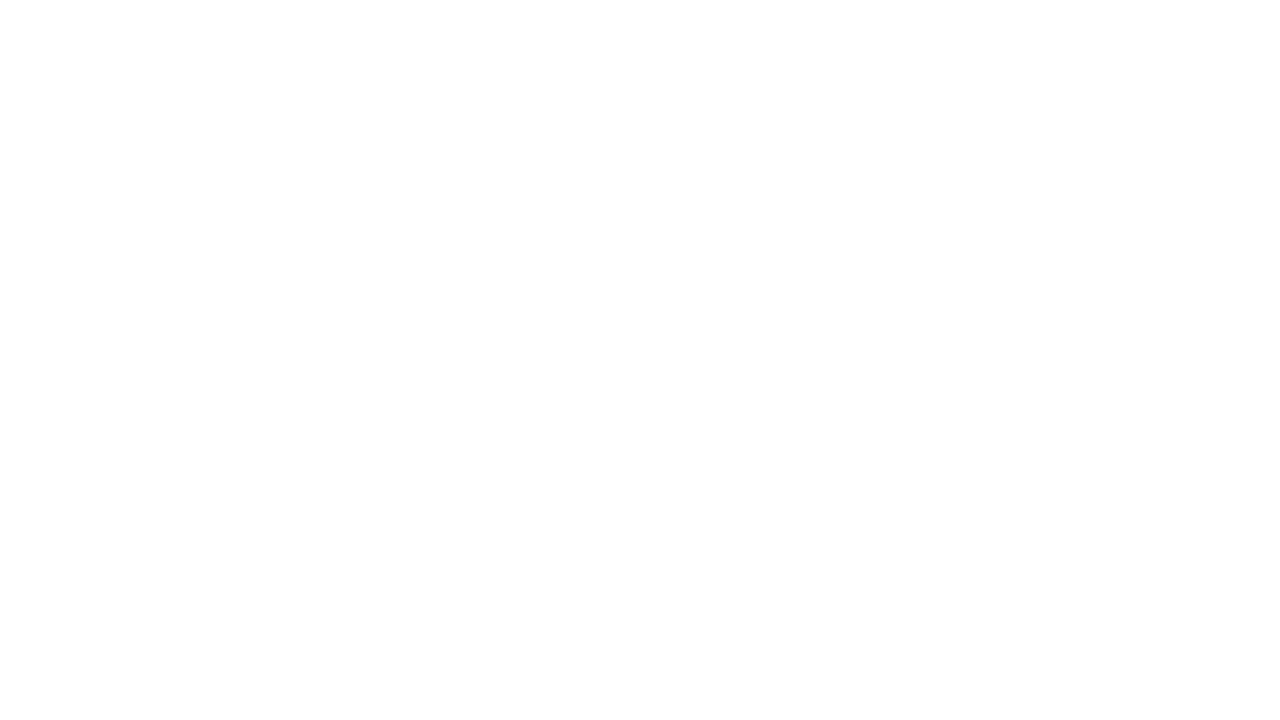

Clicked 'No' for Bangladeshi citizenship status at (195, 517) on label[for='applying-bangladeshCommon.Labels.No']
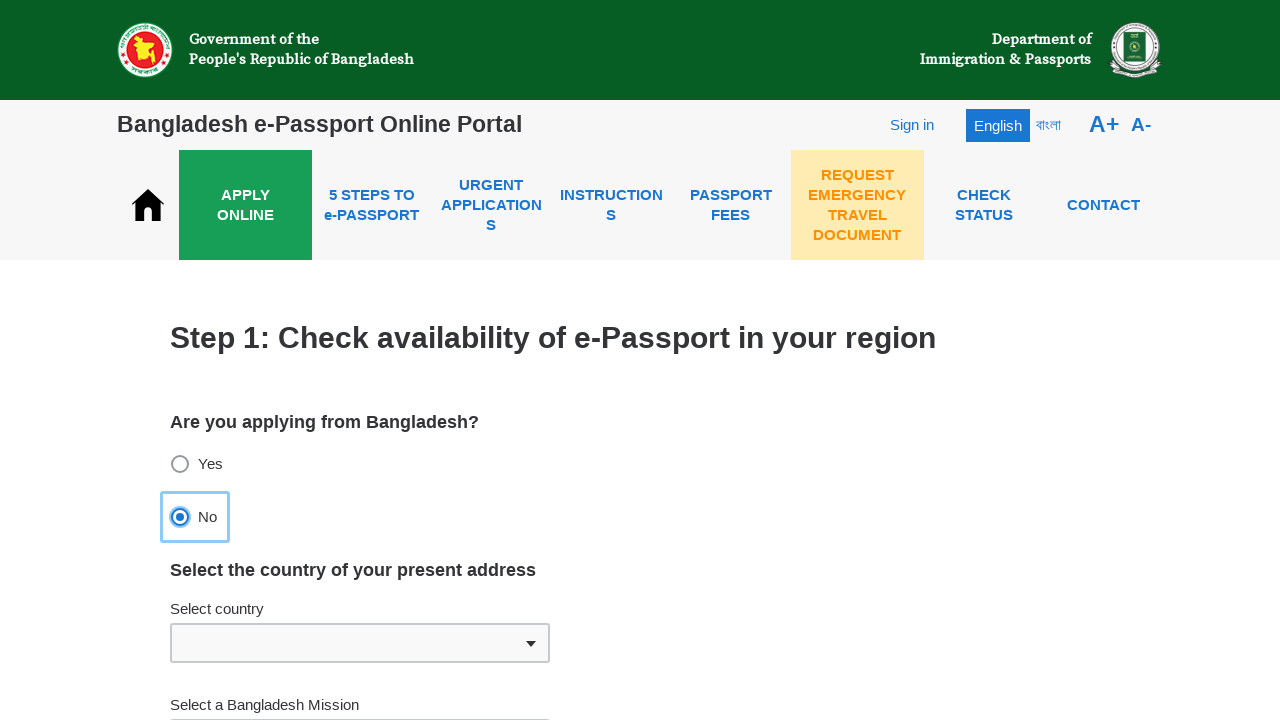

Clicked 'Yes' for Bangladeshi citizenship status at (198, 465) on label[for='applying-bangladeshCommon.Labels.Yes']
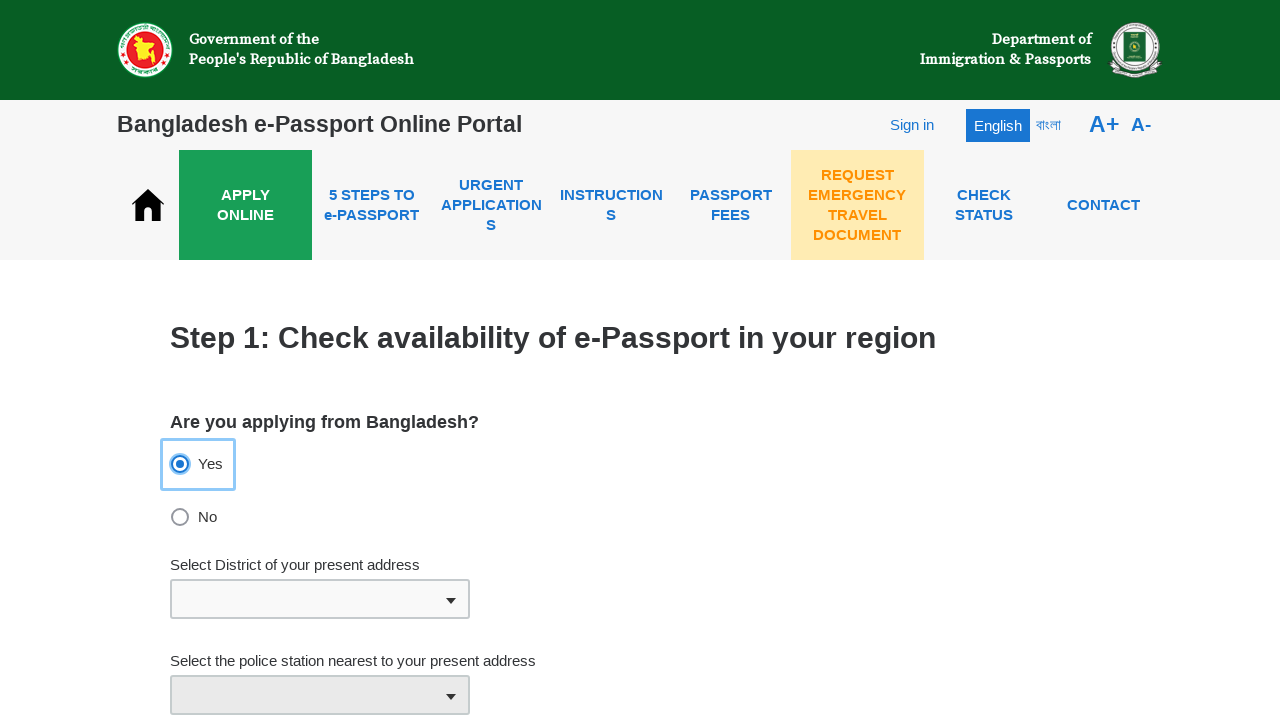

Clicked on district dropdown field at (300, 599) on (//input[@type='text'])[1]
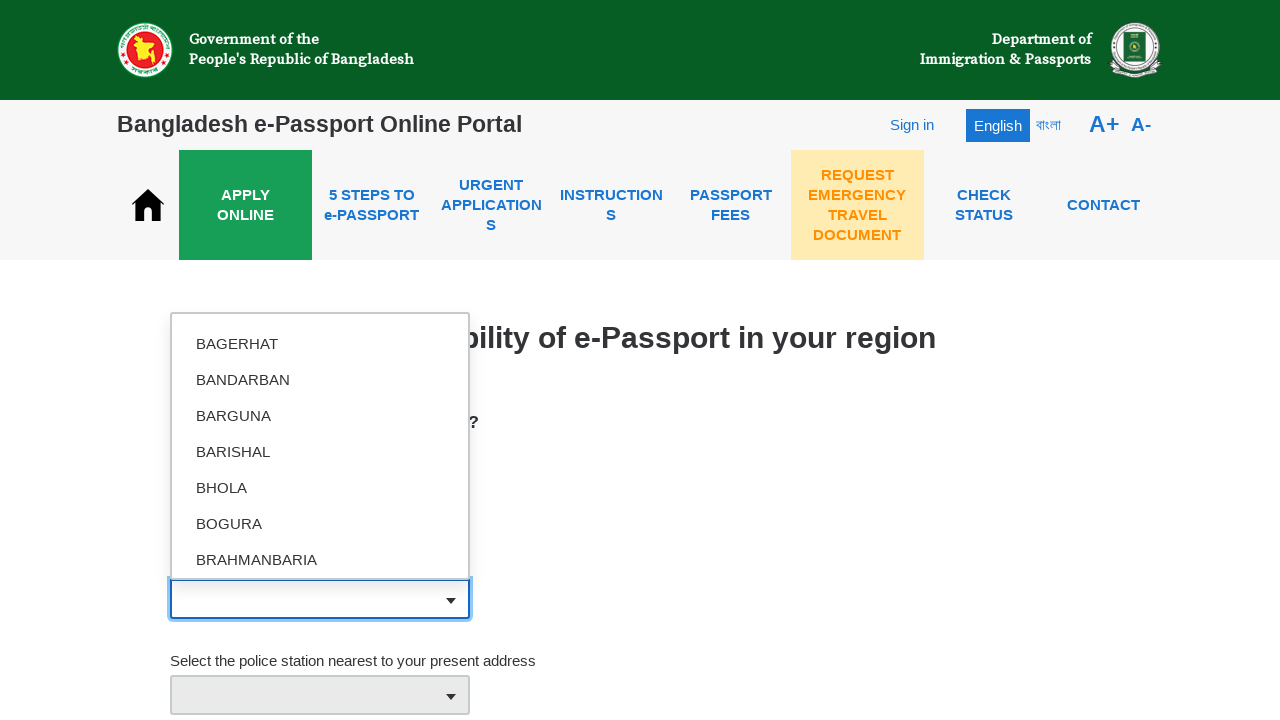

Entered 'Dhaka' in district field on (//input[@type='text'])[1]
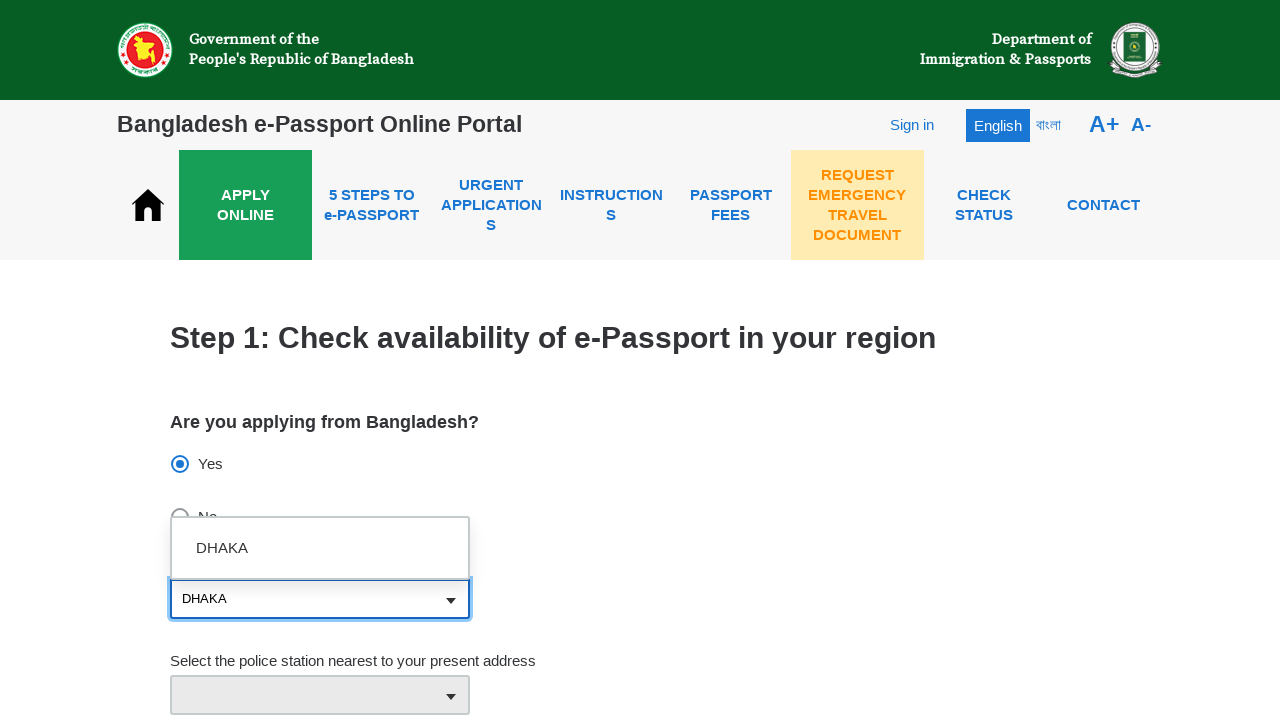

Pressed ArrowDown to navigate dropdown options on (//input[@type='text'])[1]
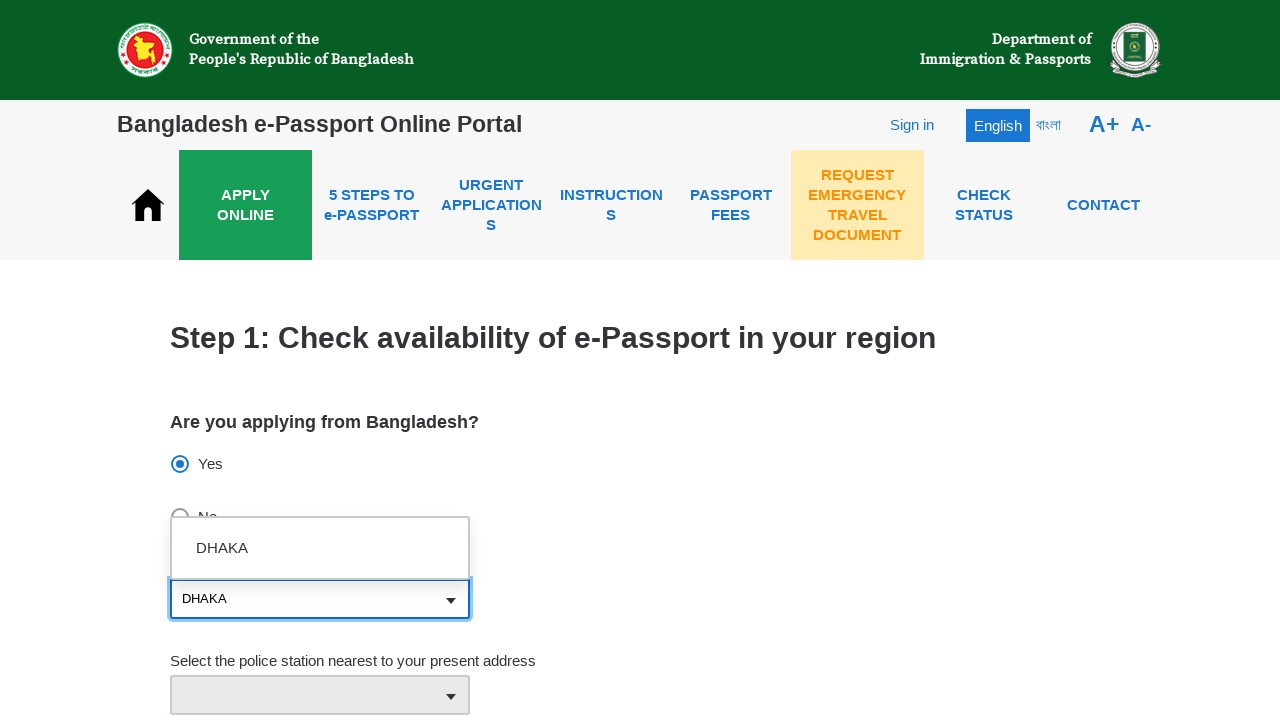

Pressed Enter to select Dhaka from dropdown on (//input[@type='text'])[1]
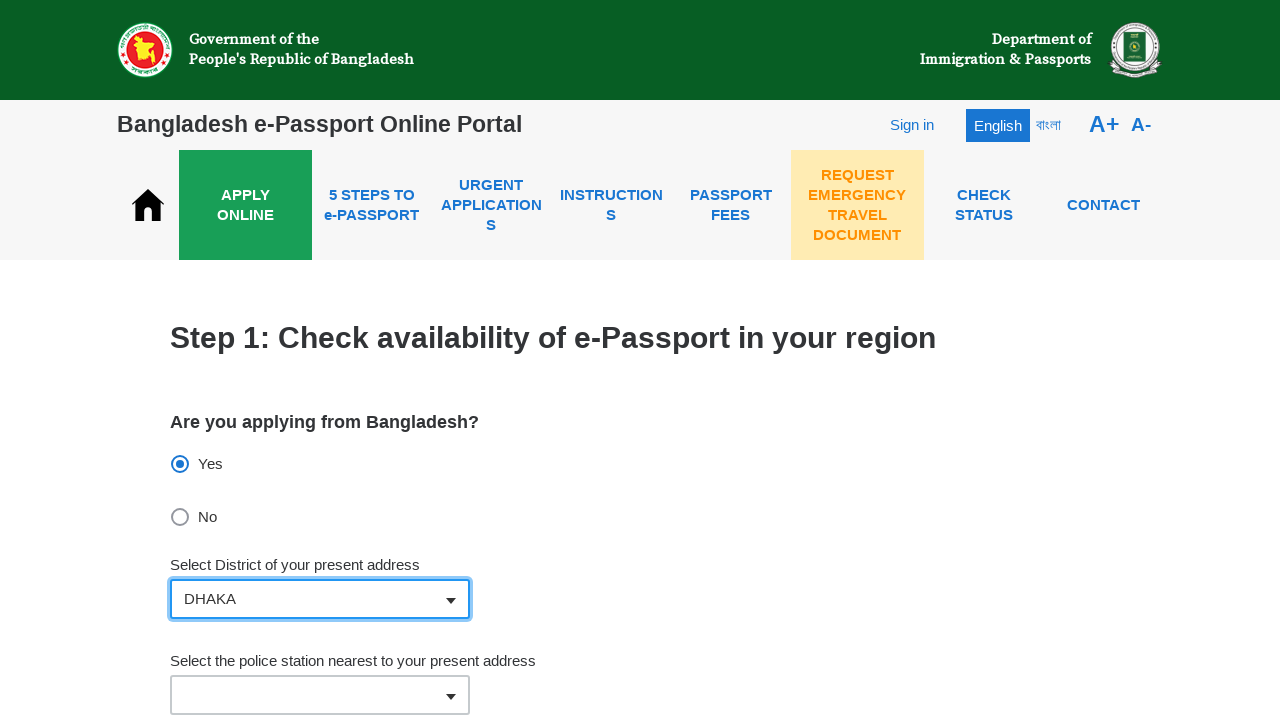

Clicked on police station dropdown field at (300, 695) on (//input[@type='text'])[2]
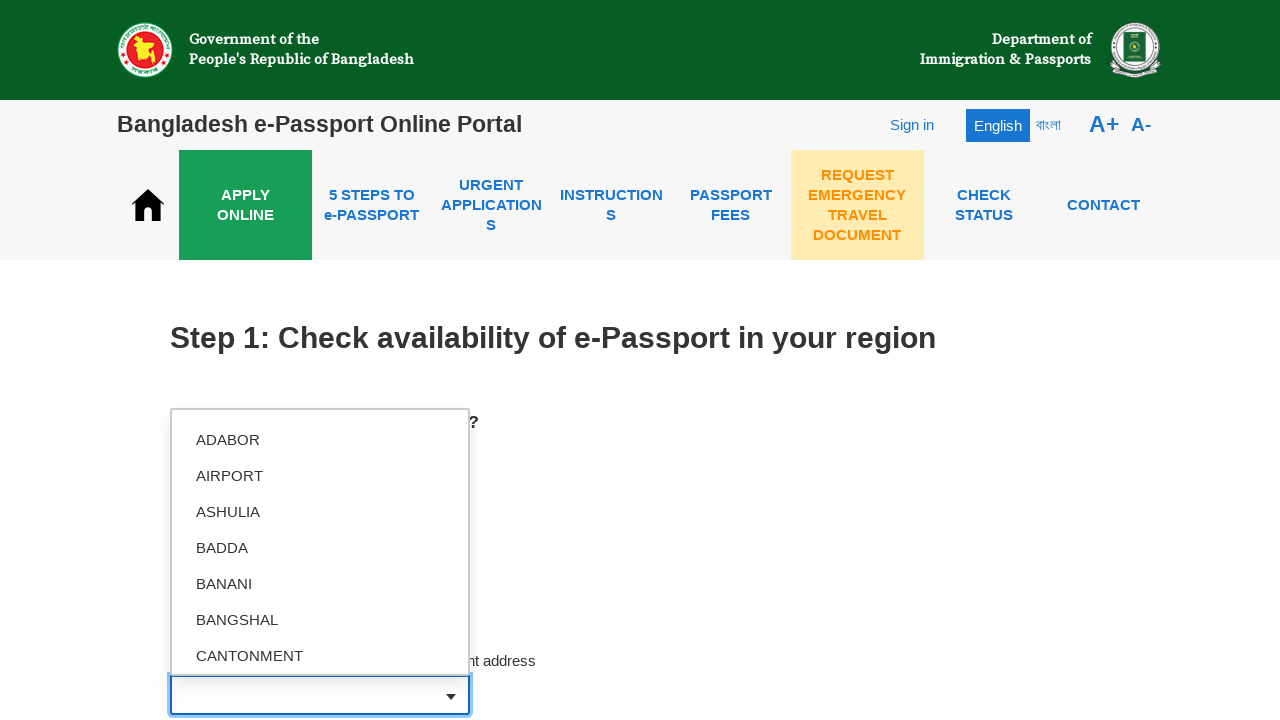

Entered 'BADDA' in police station field on (//input[@type='text'])[2]
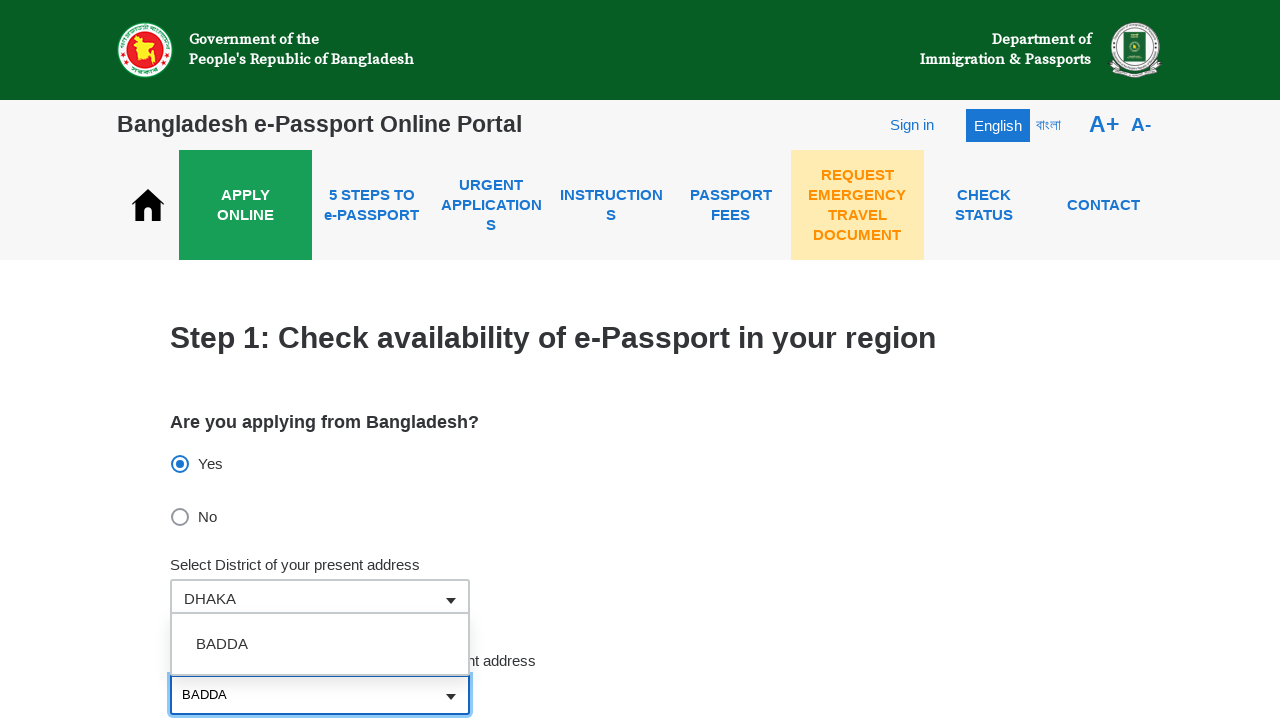

Pressed ArrowDown to navigate dropdown options on (//input[@type='text'])[2]
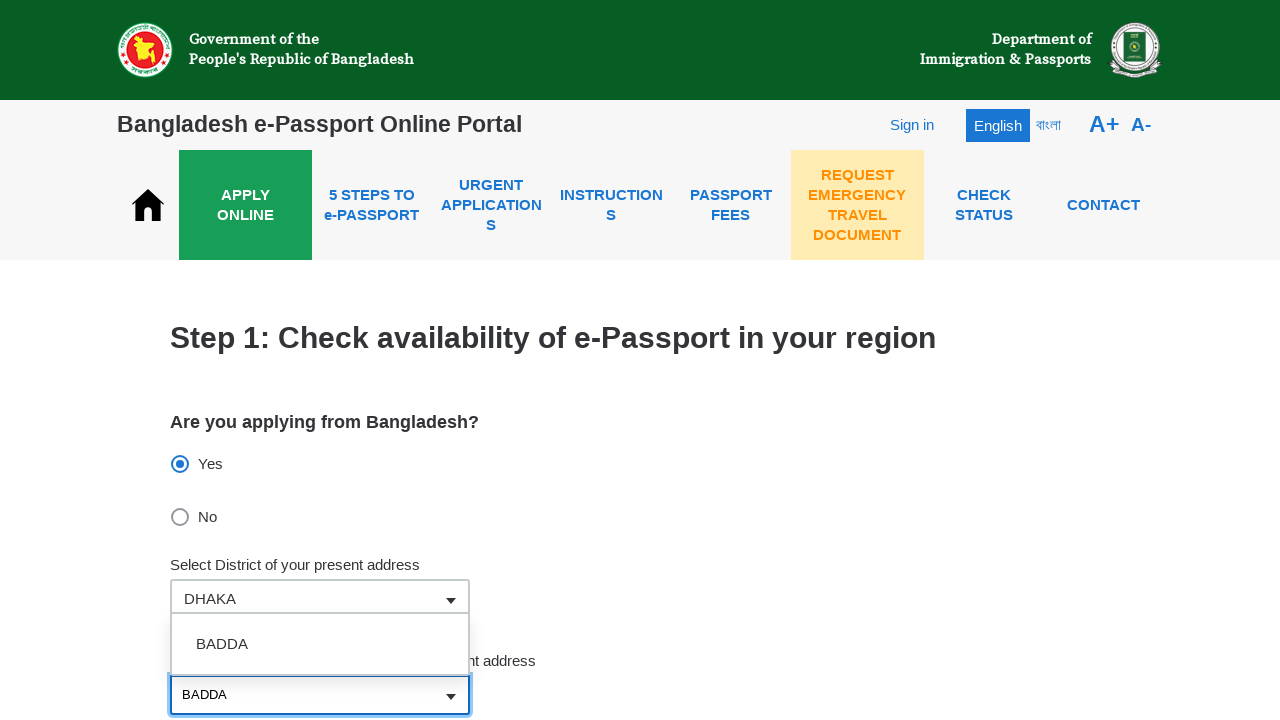

Pressed Enter to select BADDA from dropdown on (//input[@type='text'])[2]
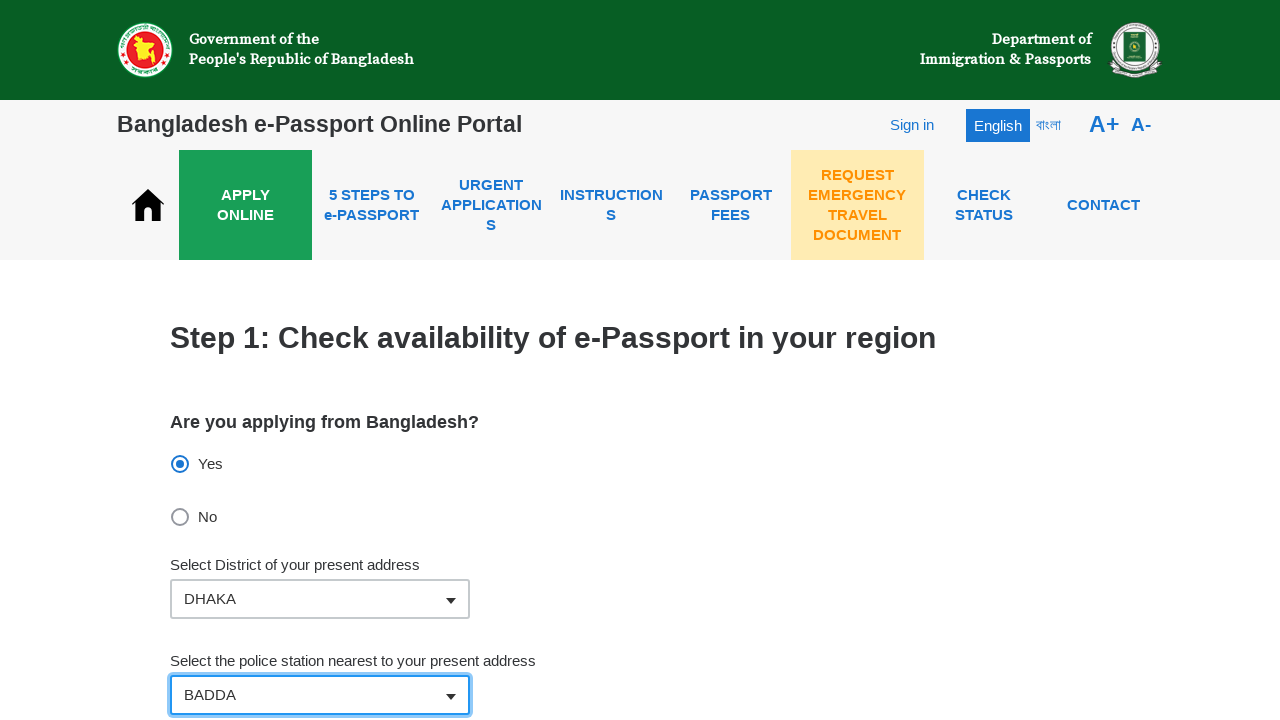

Verified passport office field is displayed after selections
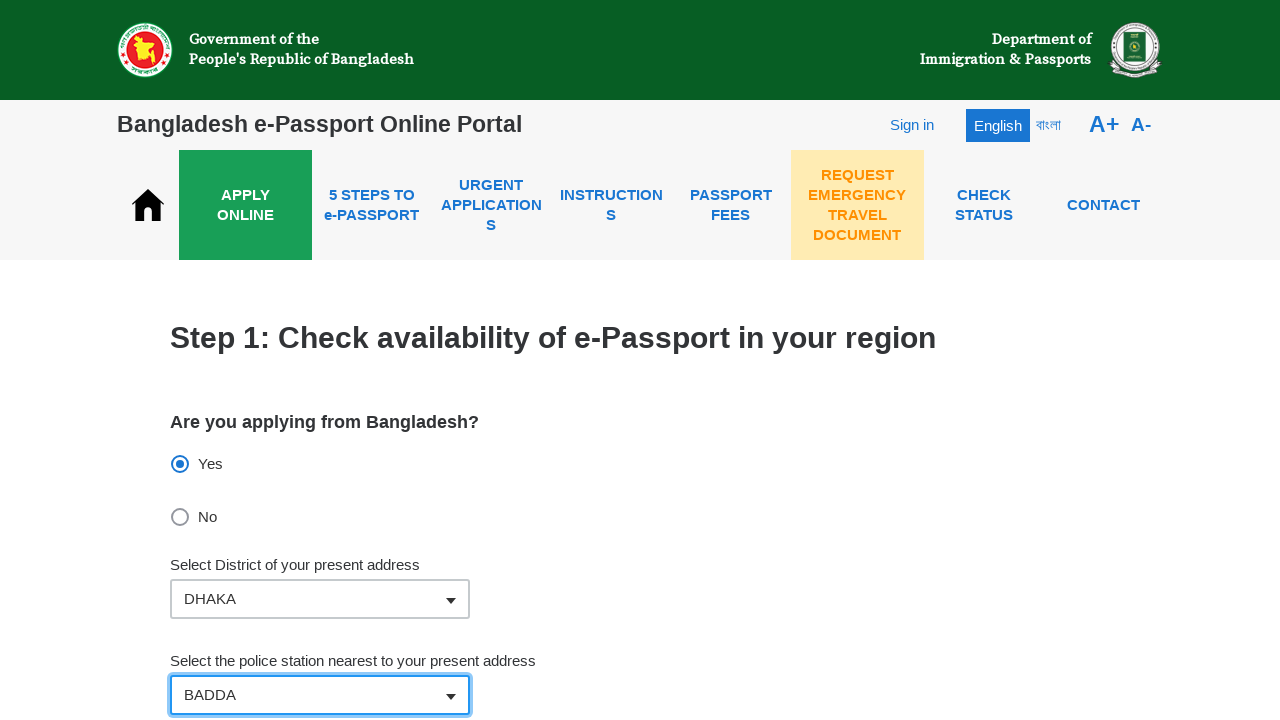

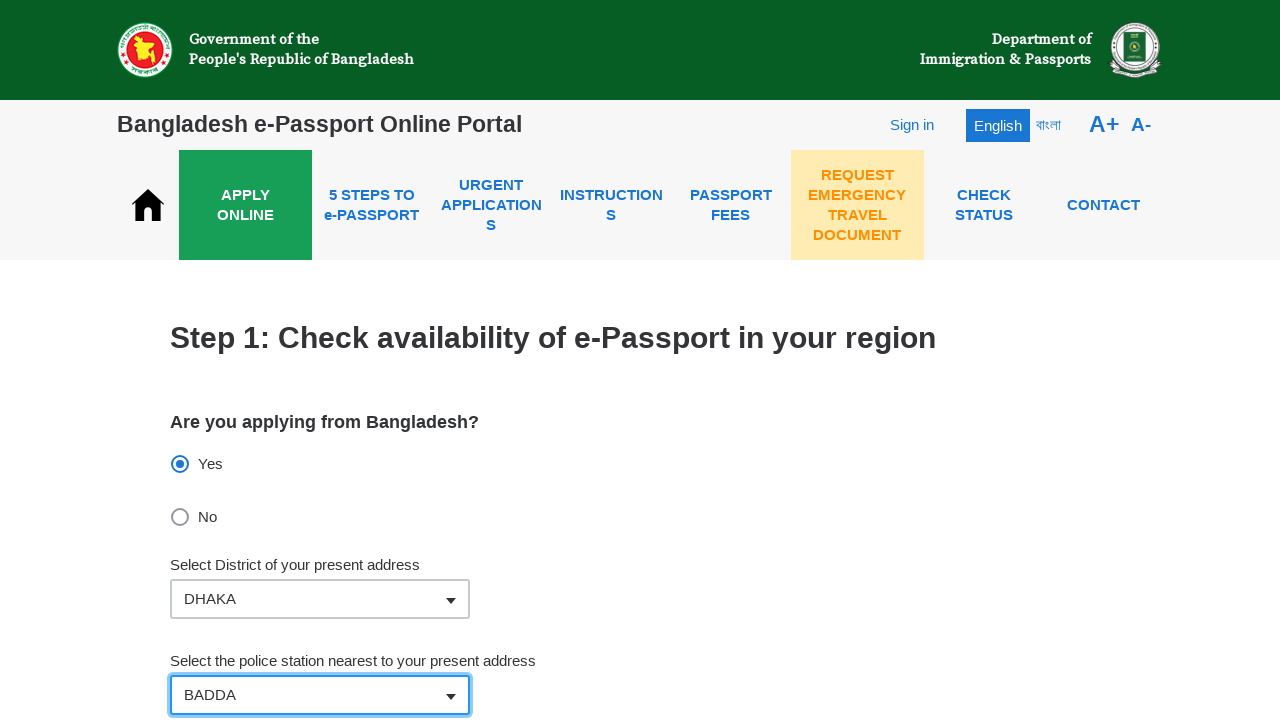